Tests file download functionality by clicking on a file link and initiating the download

Starting URL: https://the-internet.herokuapp.com/download

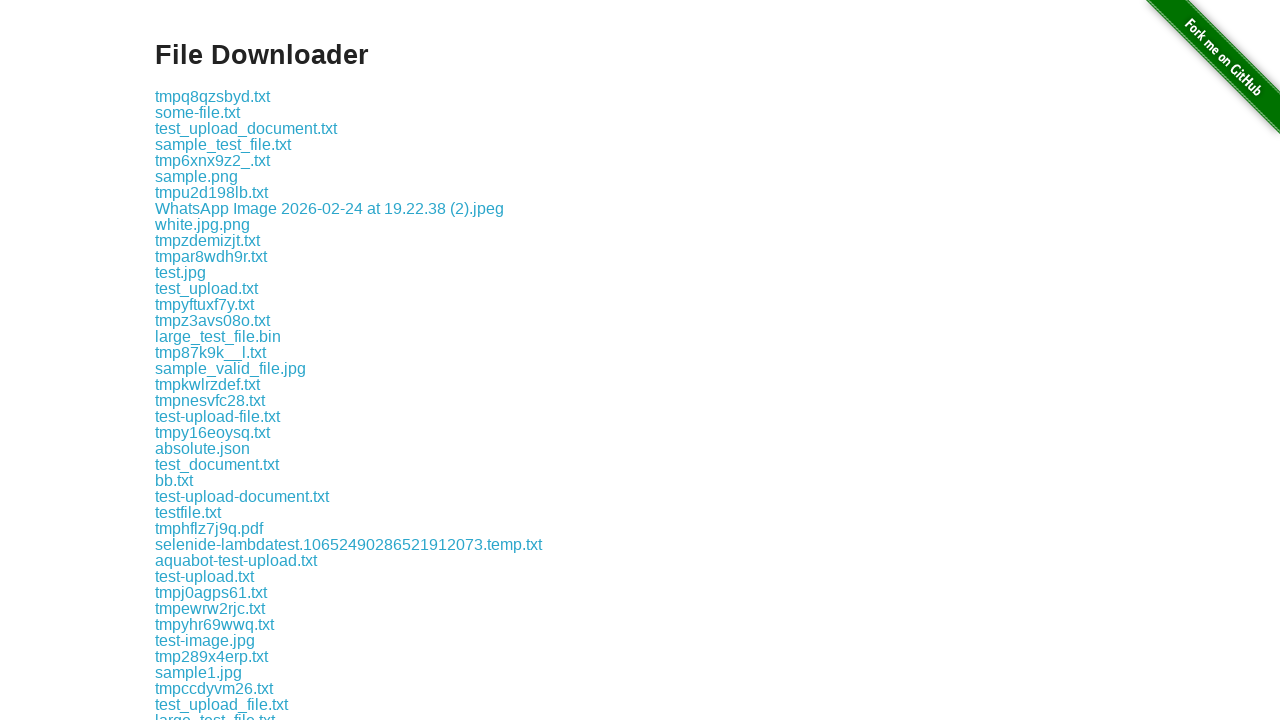

Waited for download link 'some-file.txt' to become visible
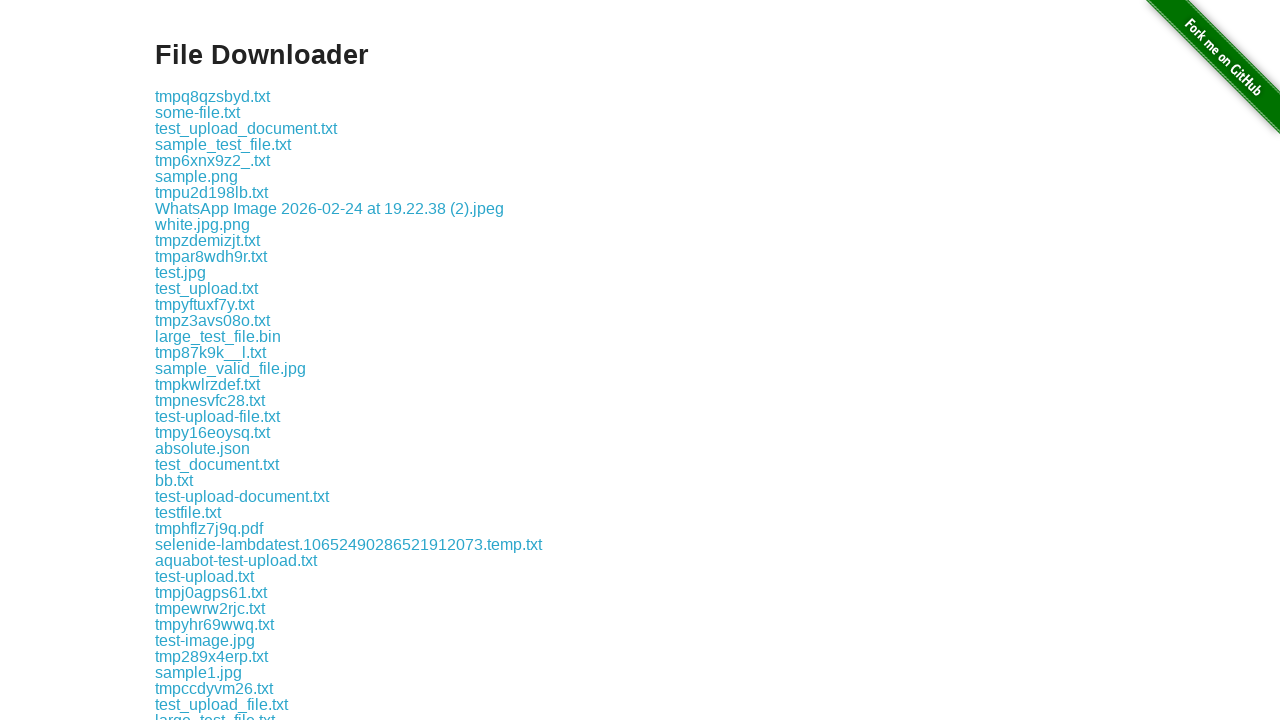

Scrolled download link into view
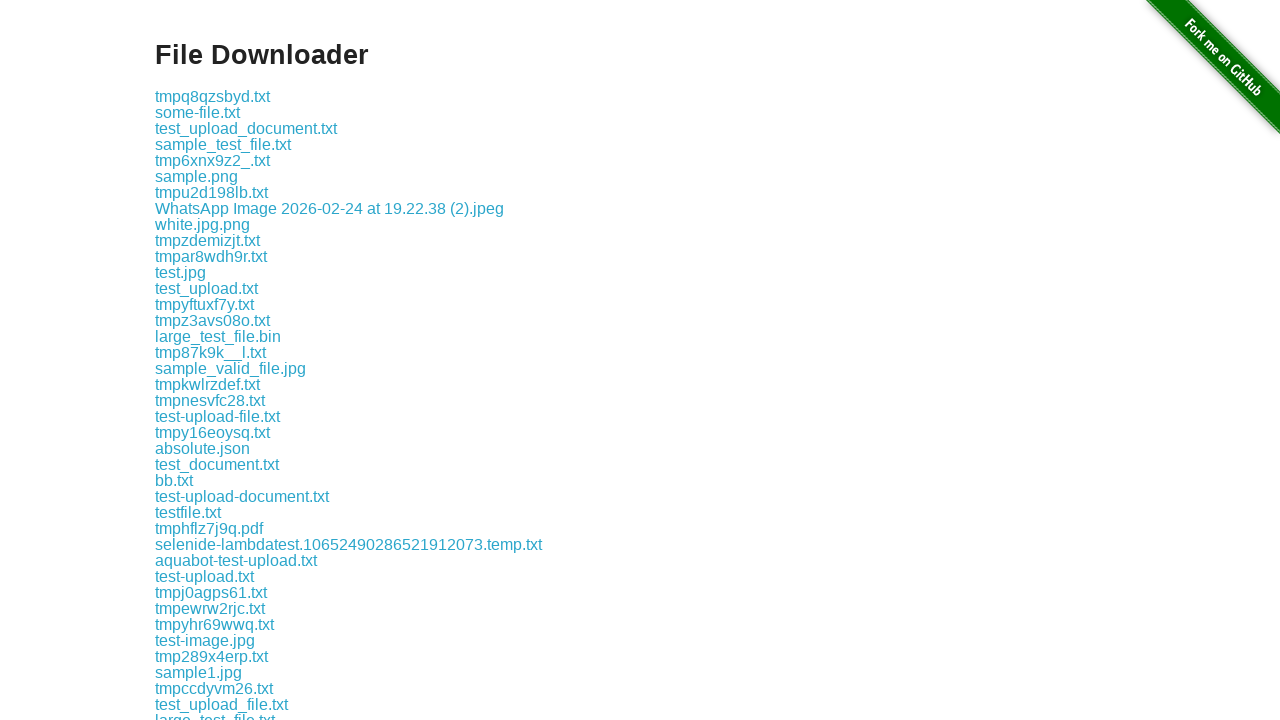

Clicked download link to initiate file download at (198, 112) on internal:text="some-file.txt"s
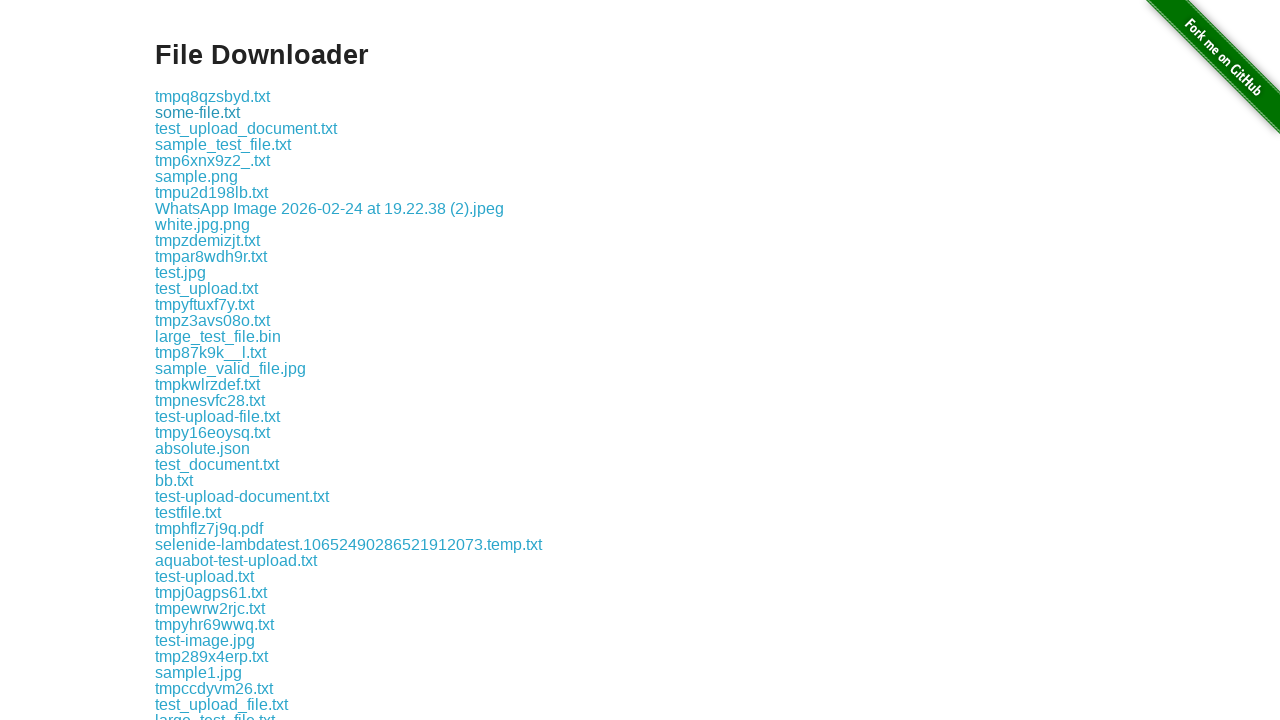

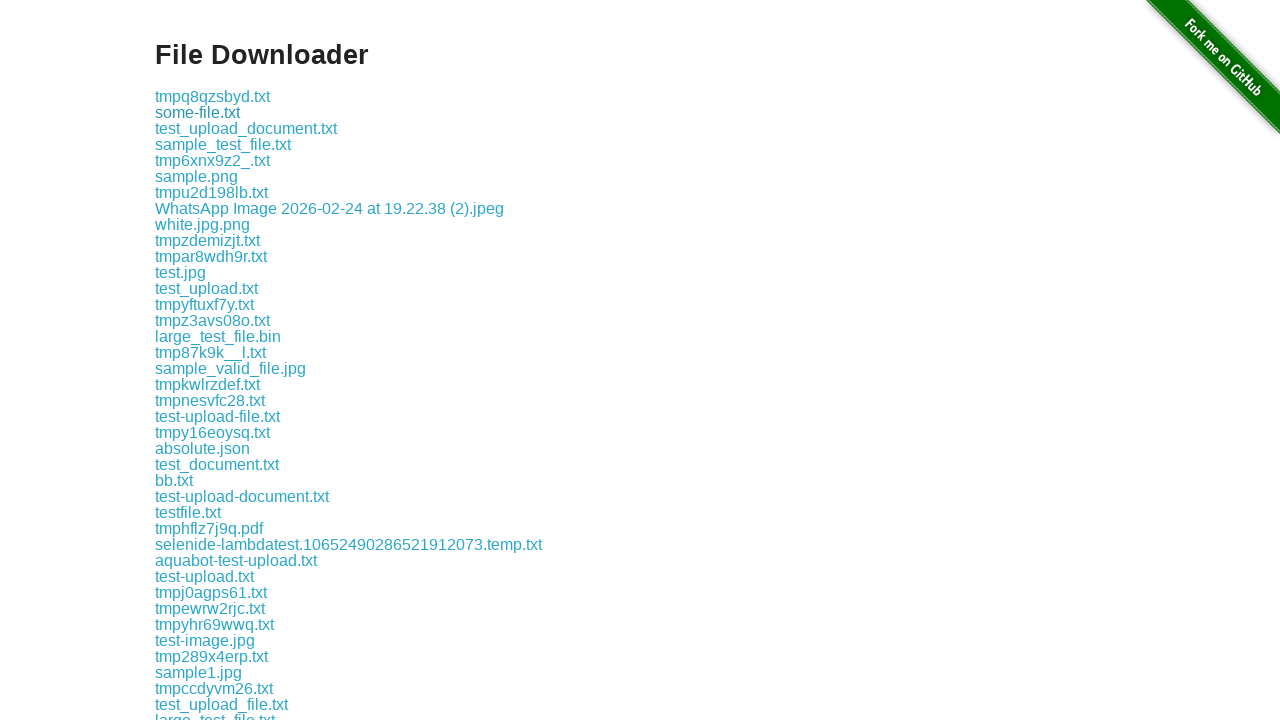